Tests window handle functionality by clicking a button to open a new window, switching to the new window, and filling a form field in that window

Starting URL: https://www.hyrtutorials.com/p/window-handles-practice.html

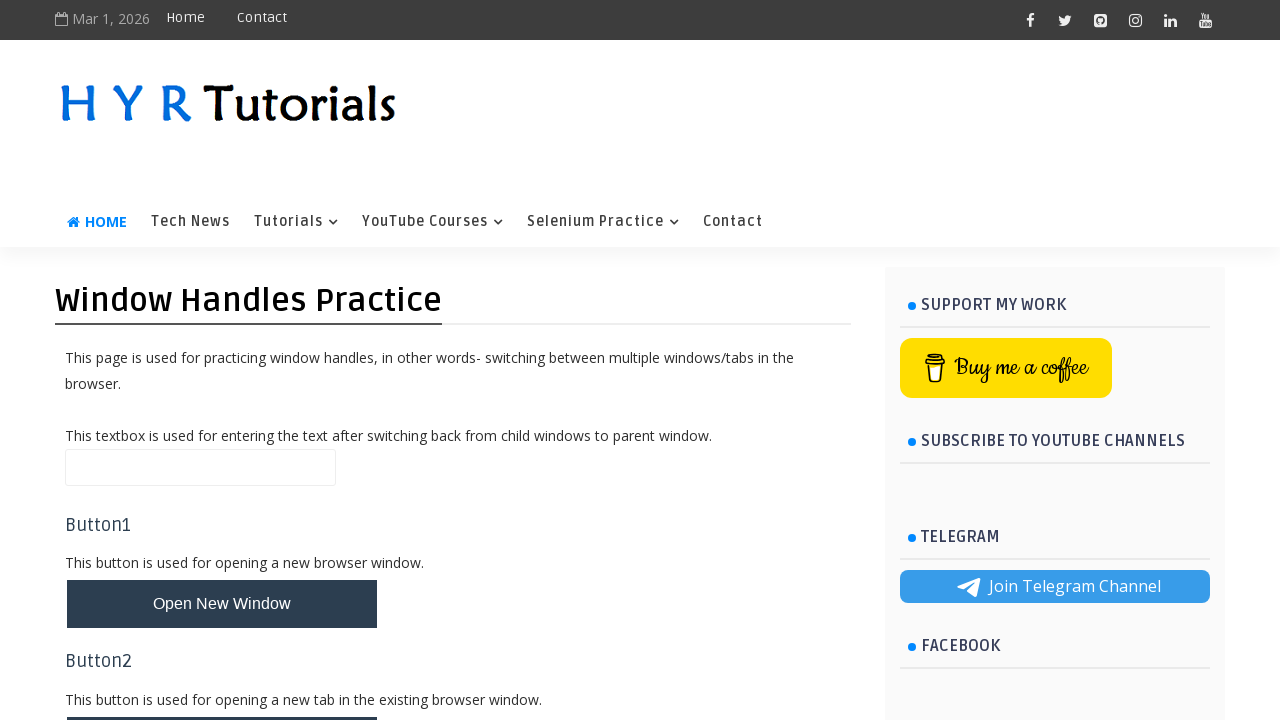

Clicked button to open new window at (222, 604) on #newWindowBtn
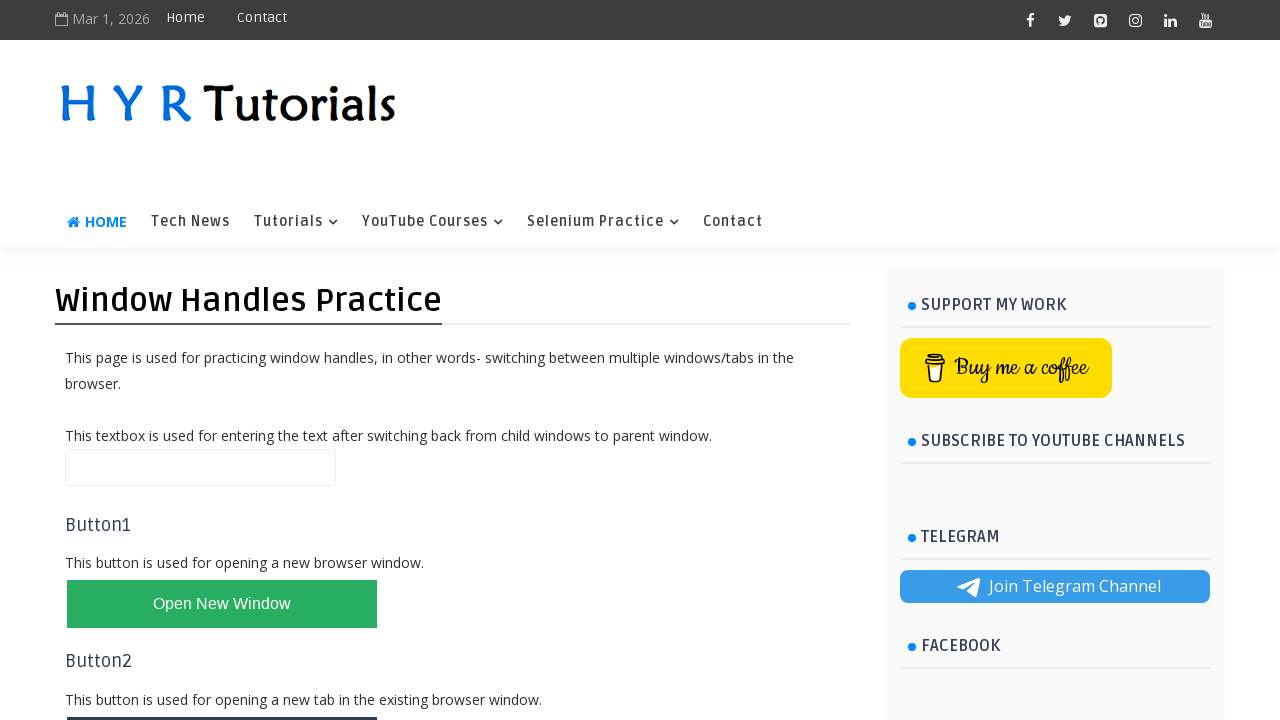

New window opened and captured
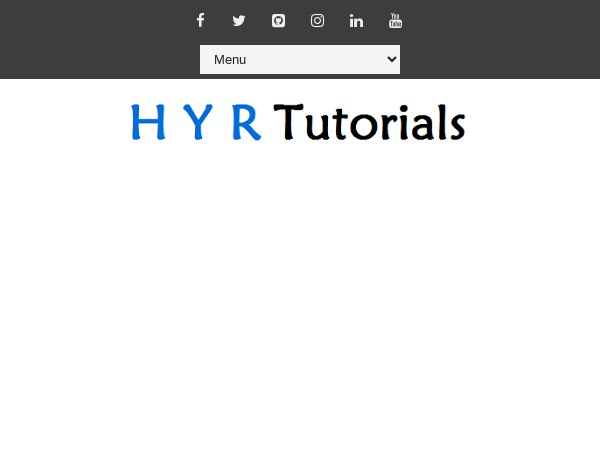

New window page loaded successfully
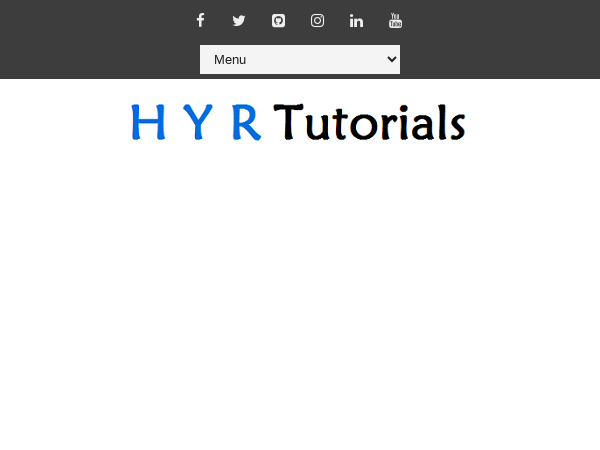

Filled firstName field with 'Selenium' in new window on #firstName
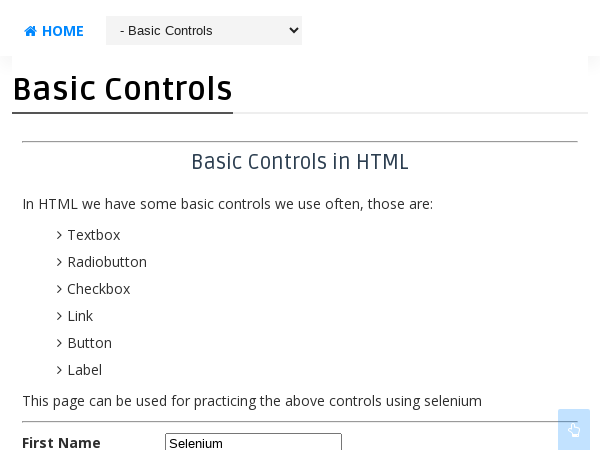

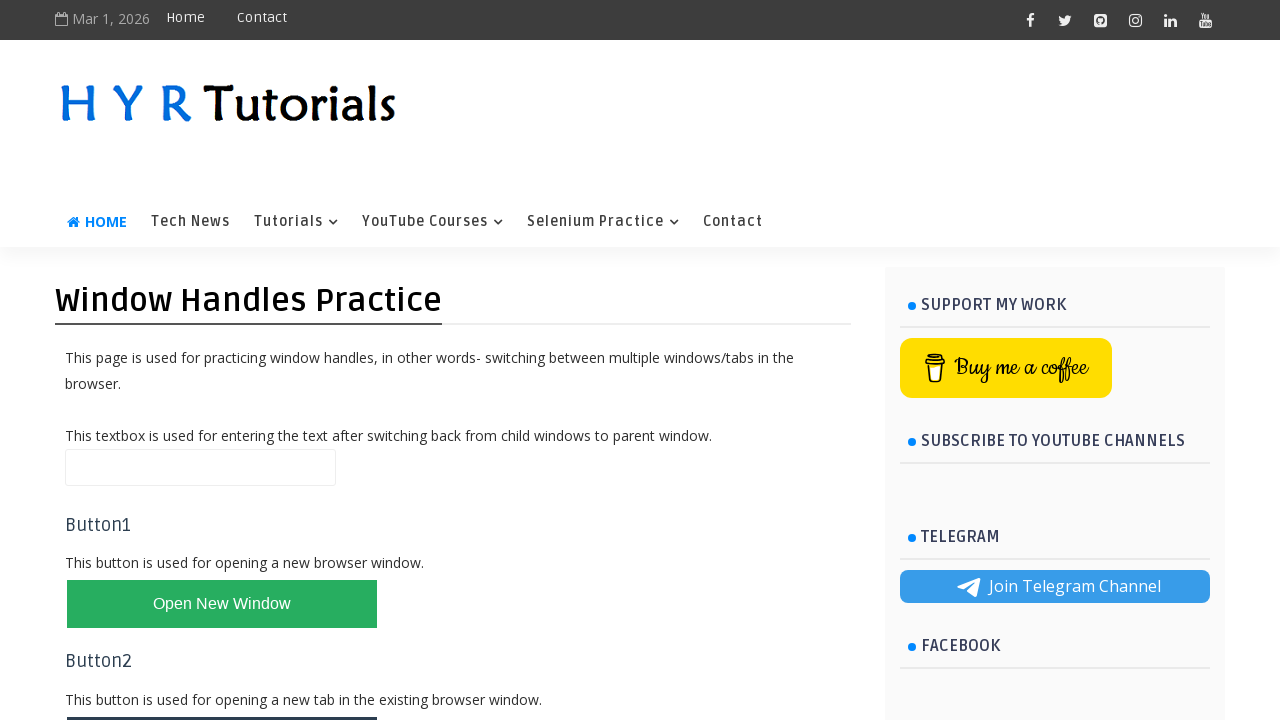